Tests e-commerce functionality by searching for products containing "ber", adding them to cart, proceeding to checkout, applying a promo code, and verifying that the discount is applied correctly

Starting URL: https://rahulshettyacademy.com/seleniumPractise/

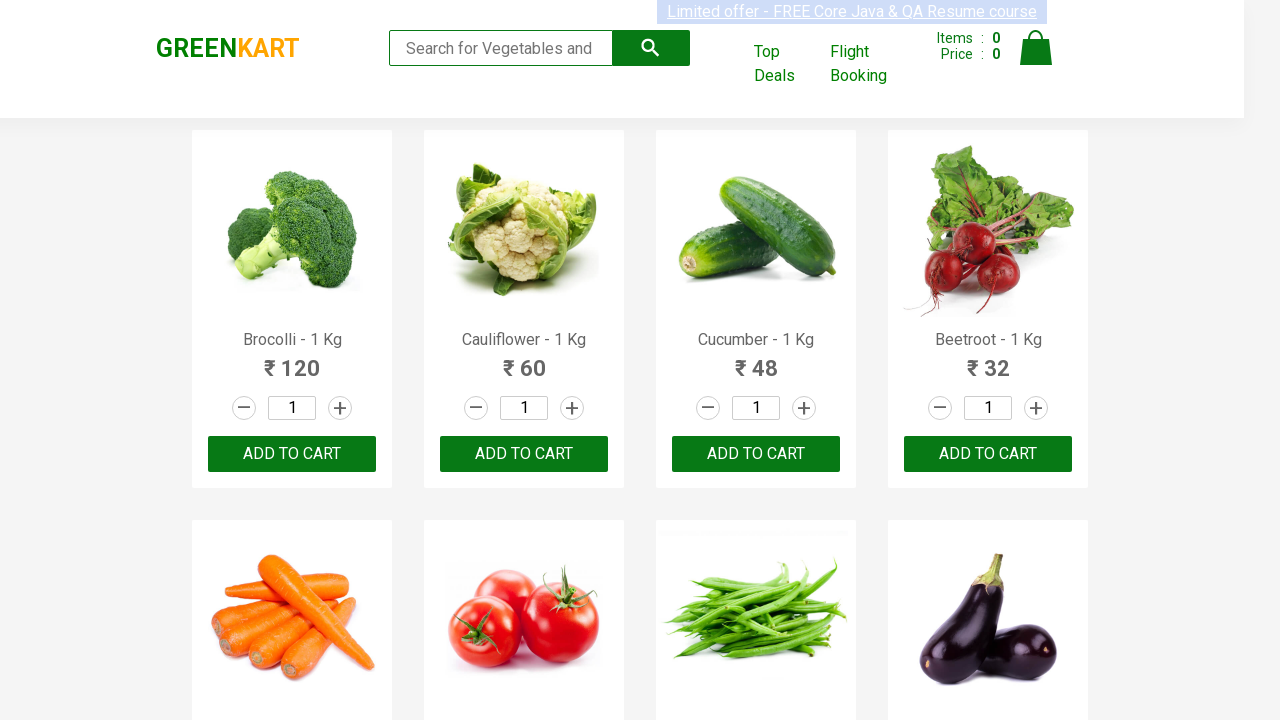

Filled search field with 'ber' to filter products on input.search-keyword
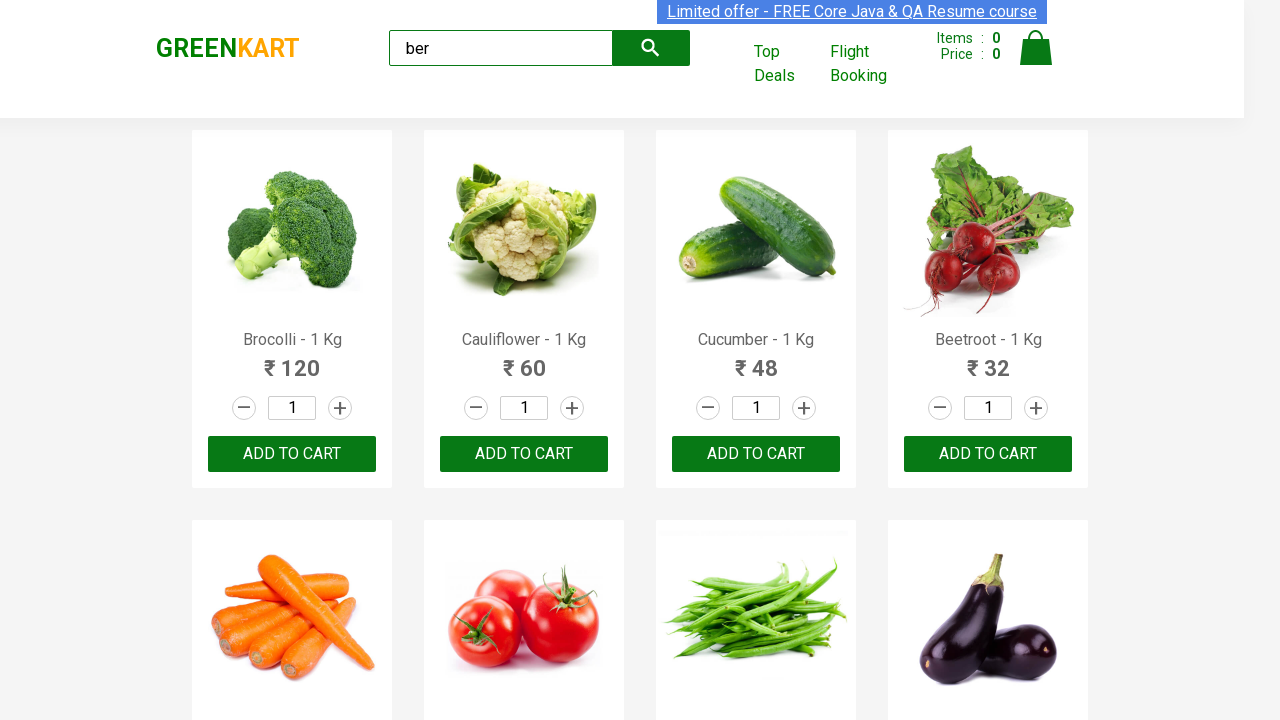

Waited for products to filter
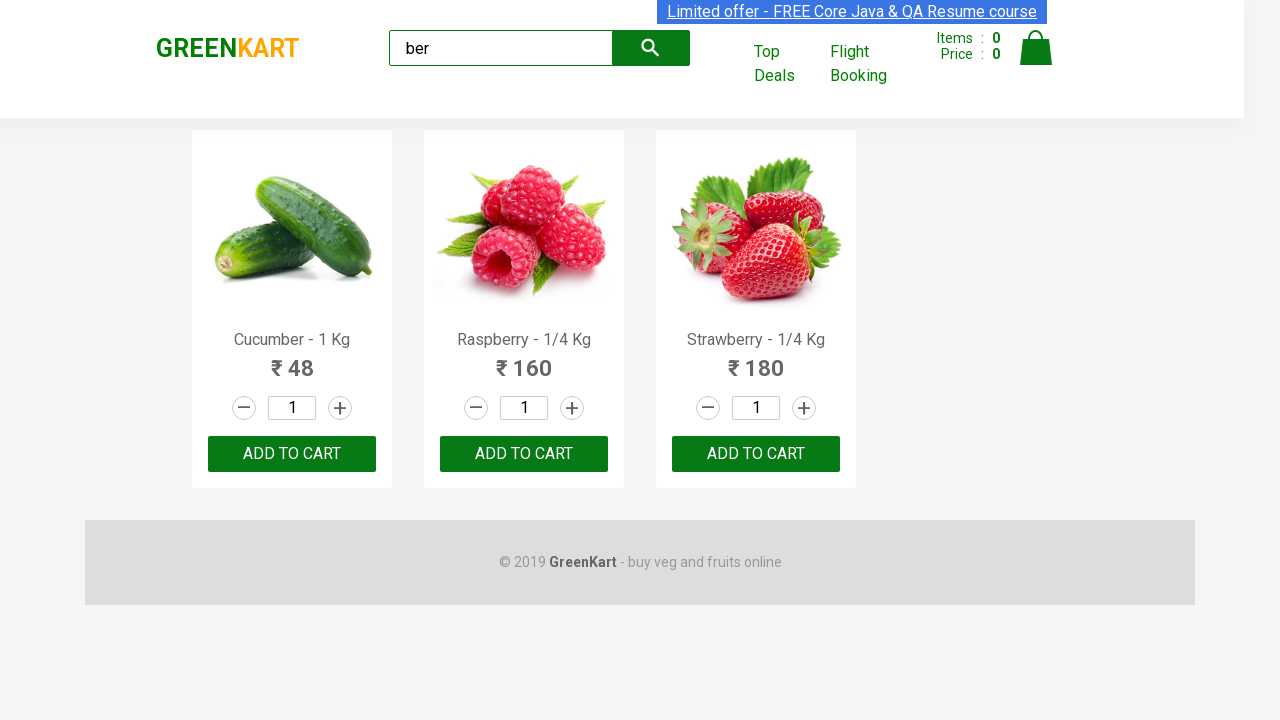

Verified 3 products are displayed
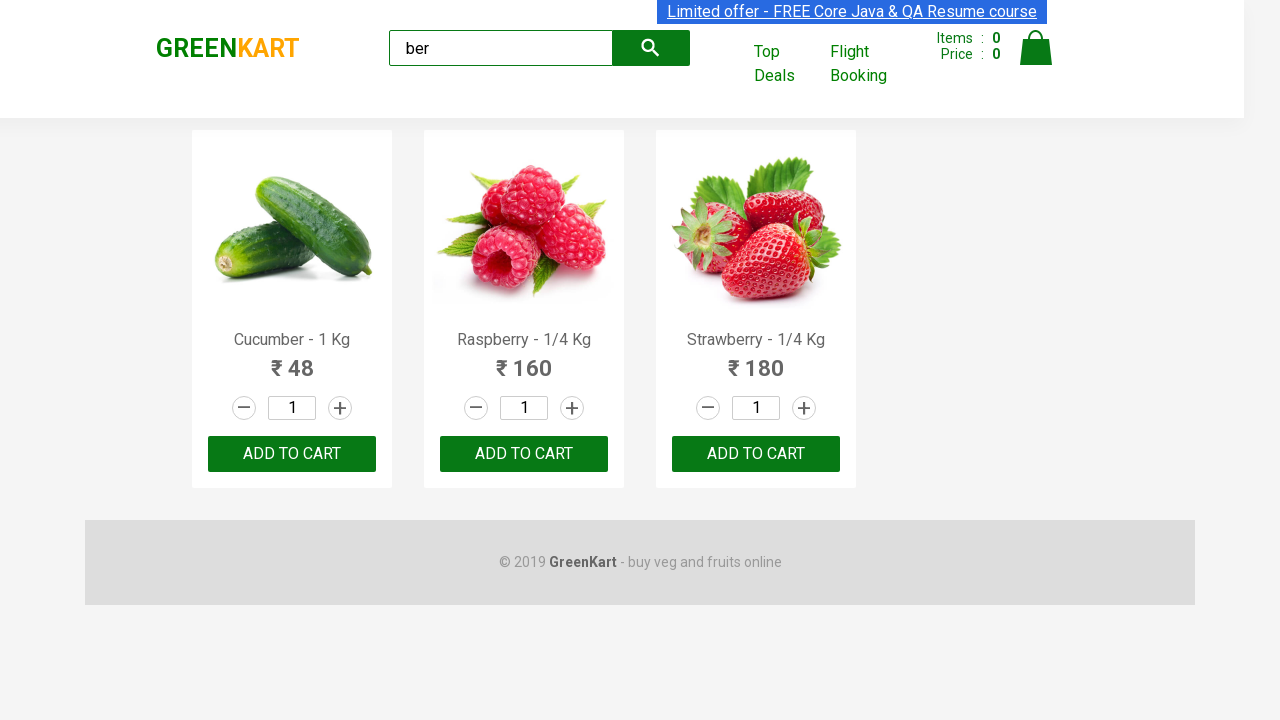

Clicked 'Add to cart' button for product 'Cucumber - 1 Kg' at (292, 454) on xpath=//div[@class='product-action']/button >> nth=0
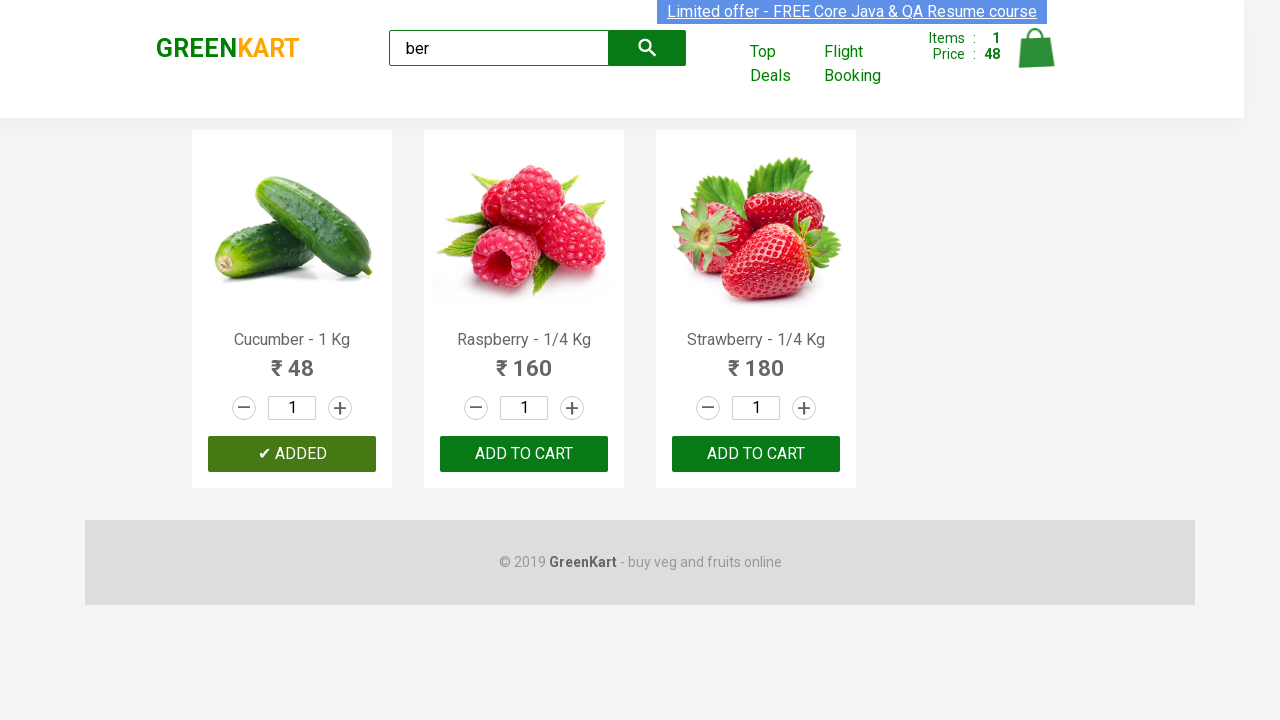

Clicked 'Add to cart' button for product 'Raspberry - 1/4 Kg' at (524, 454) on xpath=//div[@class='product-action']/button >> nth=1
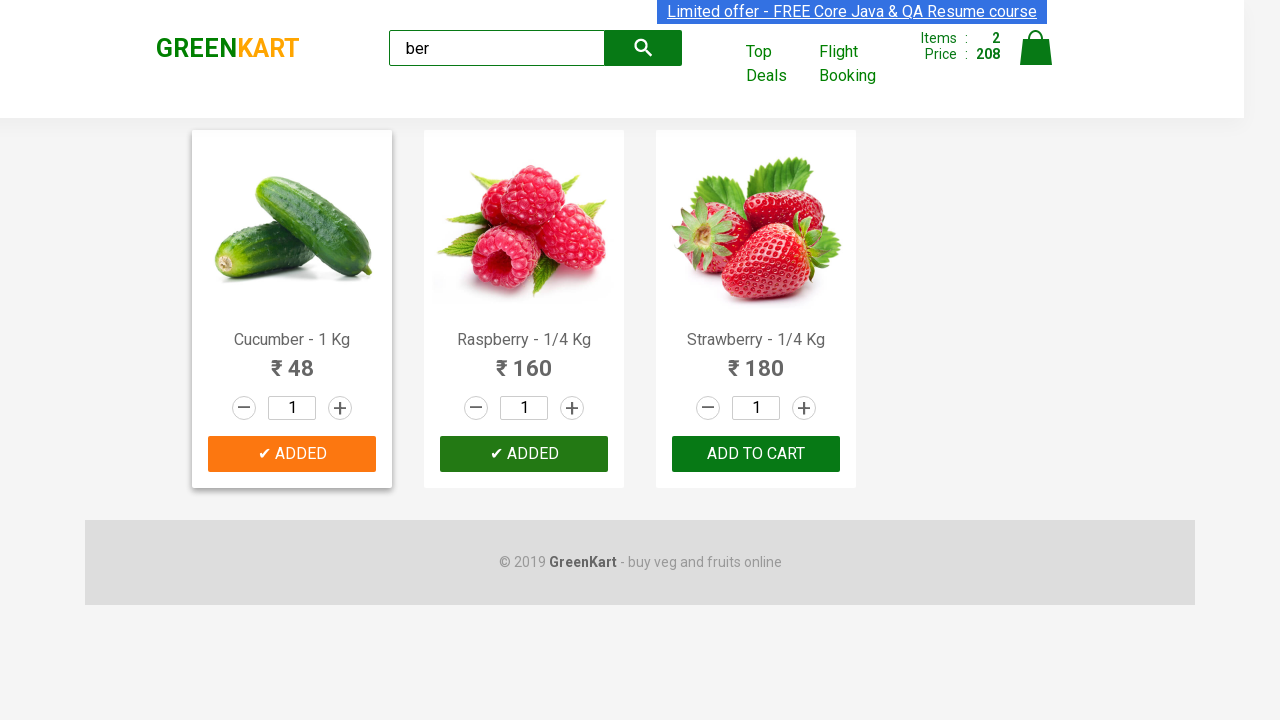

Clicked 'Add to cart' button for product 'Strawberry - 1/4 Kg' at (756, 454) on xpath=//div[@class='product-action']/button >> nth=2
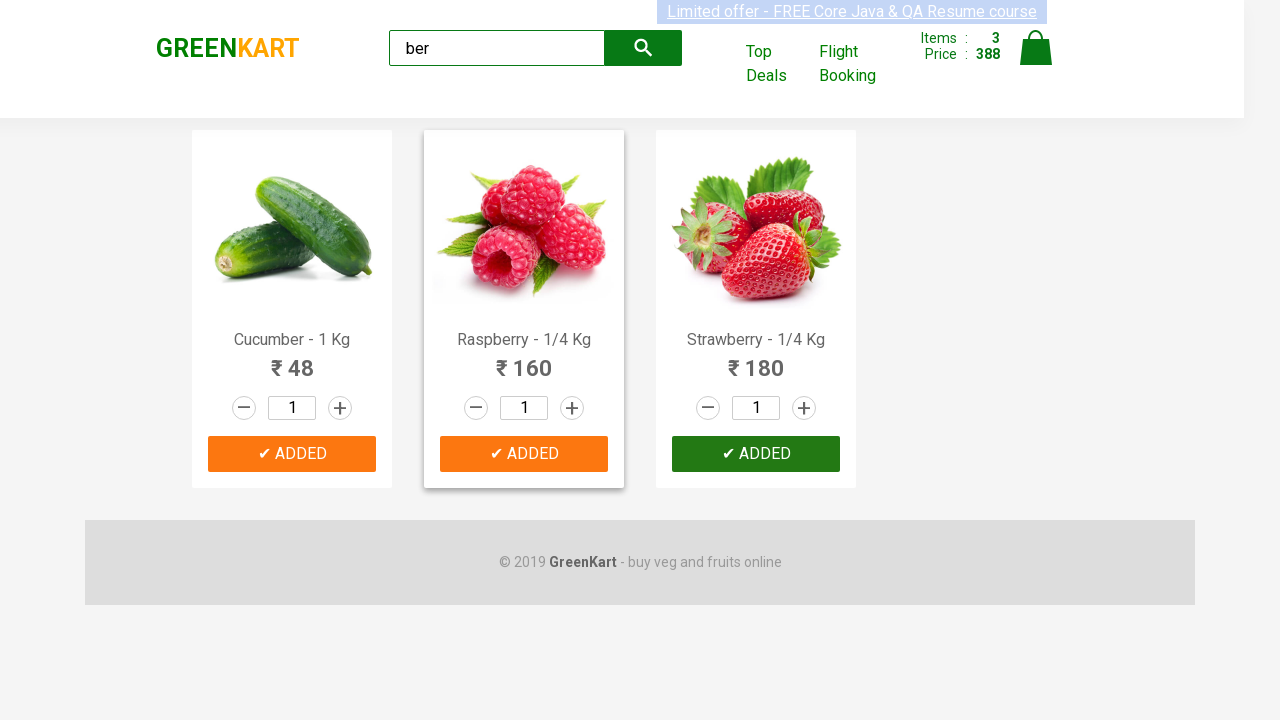

Clicked on cart icon at (1036, 48) on img[alt='Cart']
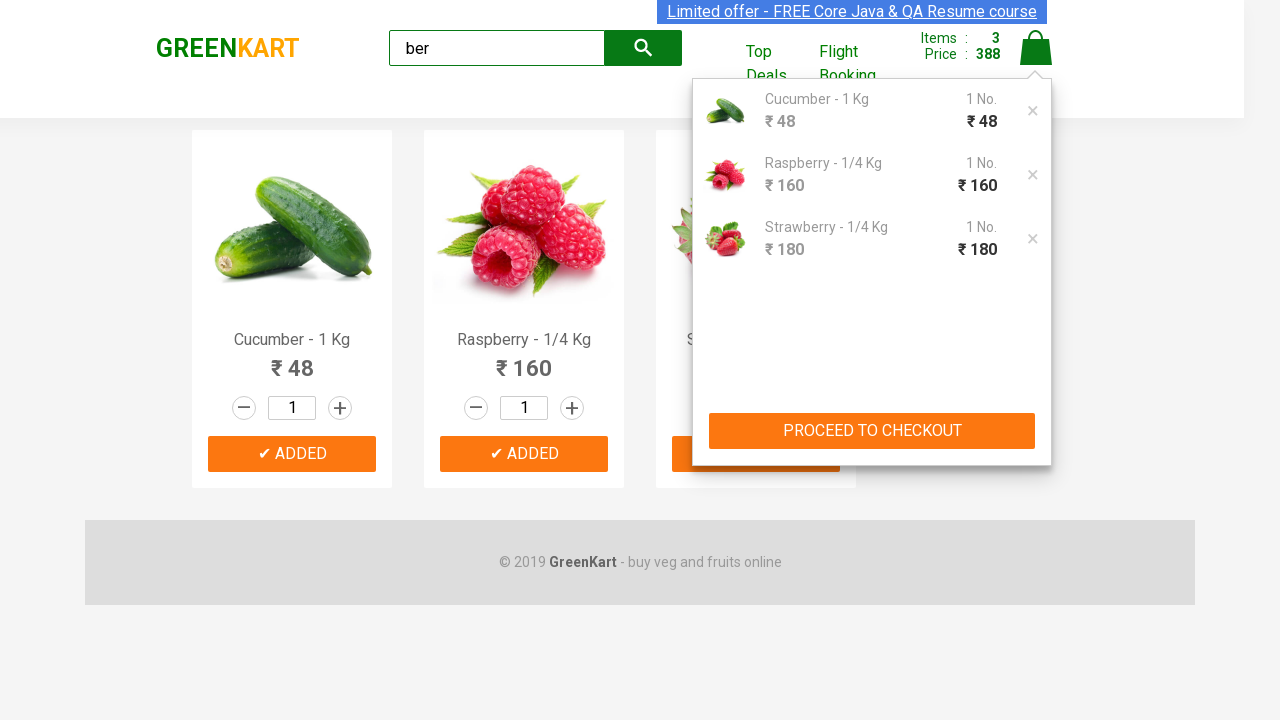

Clicked 'PROCEED TO CHECKOUT' button at (872, 431) on xpath=//button[text()='PROCEED TO CHECKOUT']
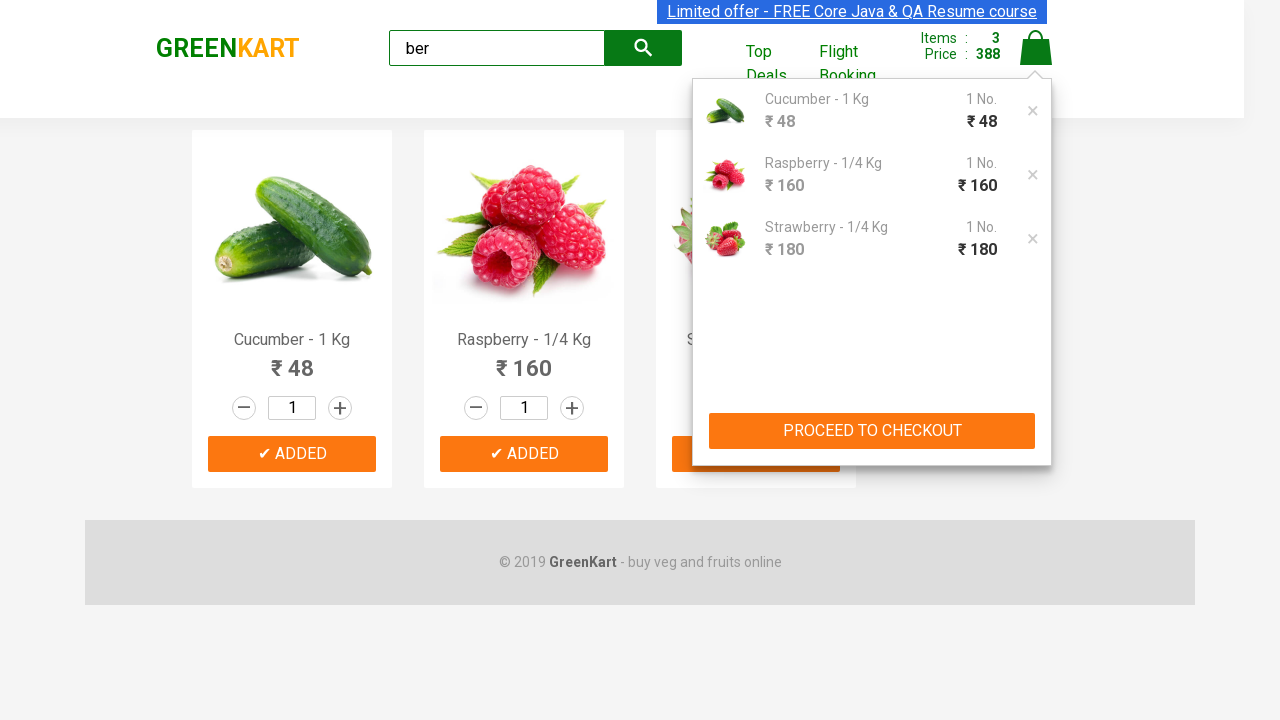

Checkout page loaded with promo code field
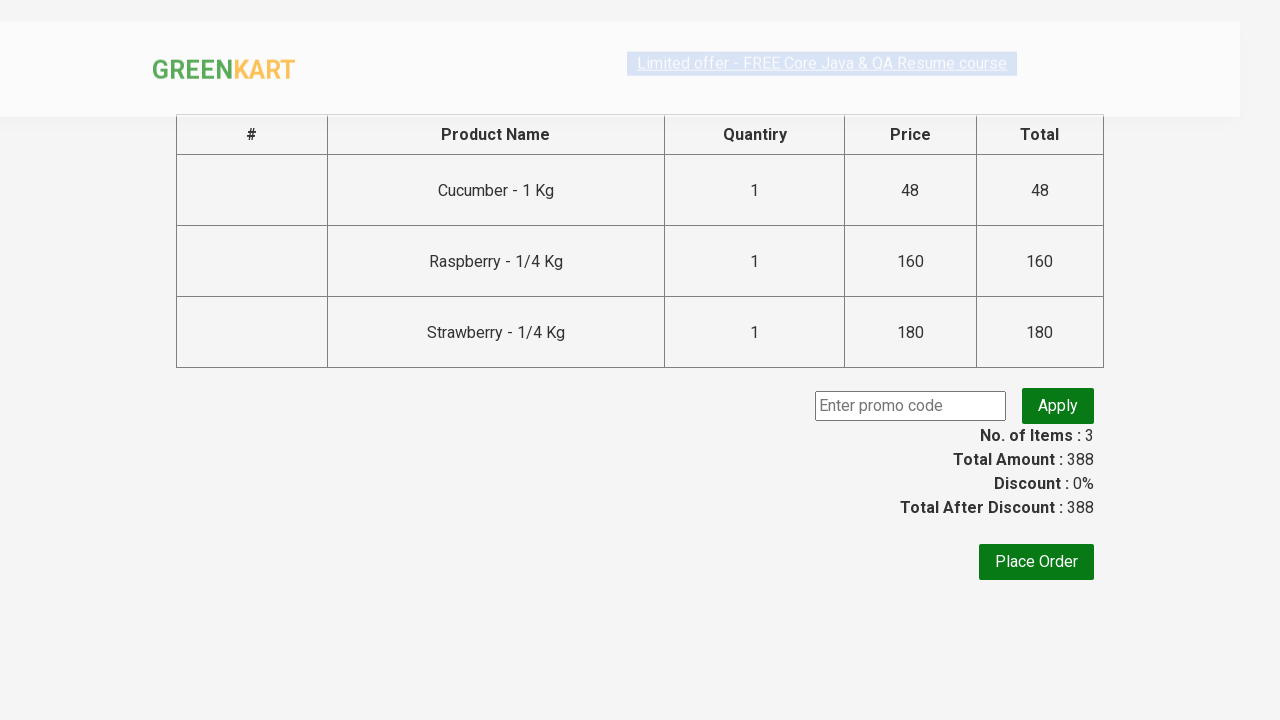

Verified products in checkout match added items
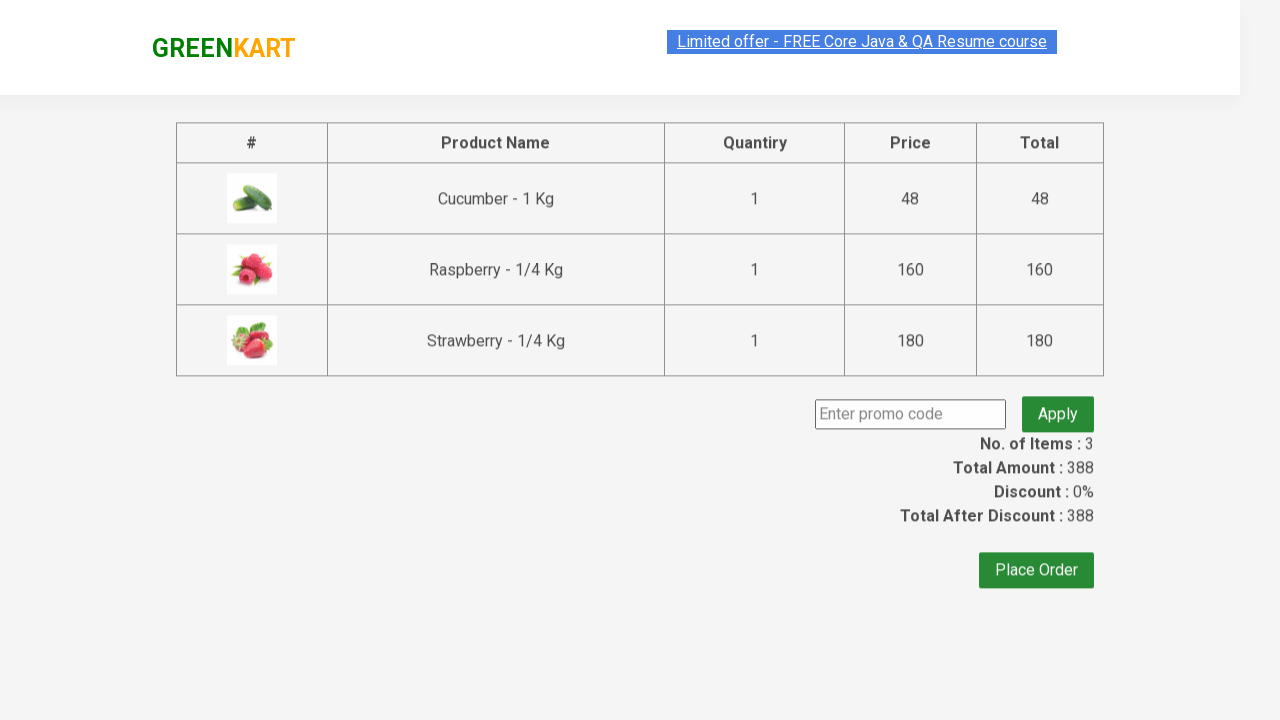

Retrieved total amount before discount: 388
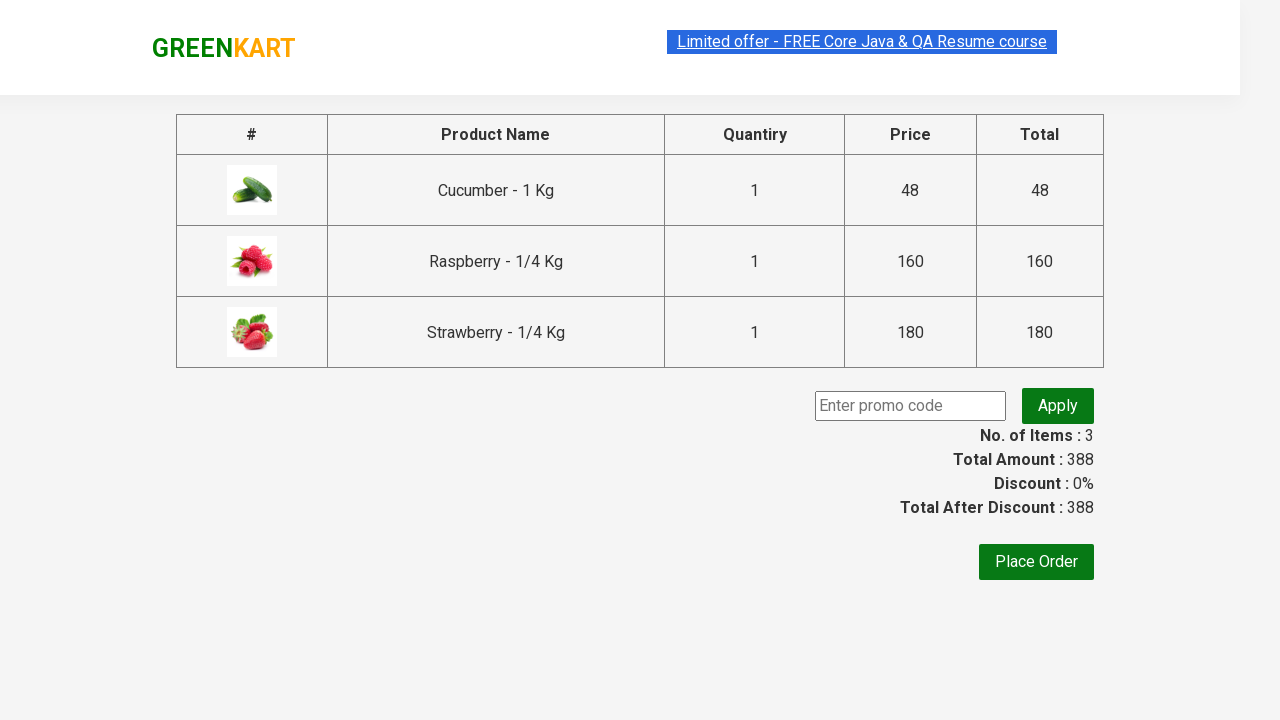

Filled promo code field with 'rahulshettyacademy' on .promoCode
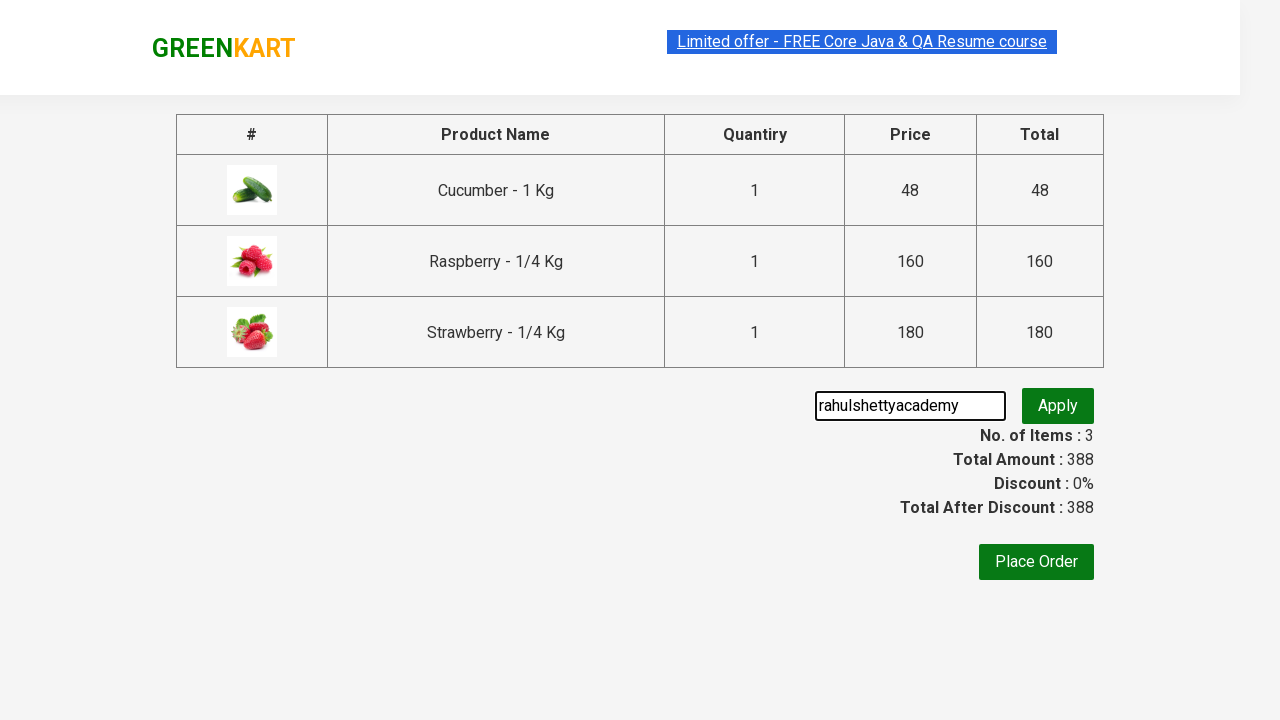

Clicked promo code apply button at (1058, 406) on .promoBtn
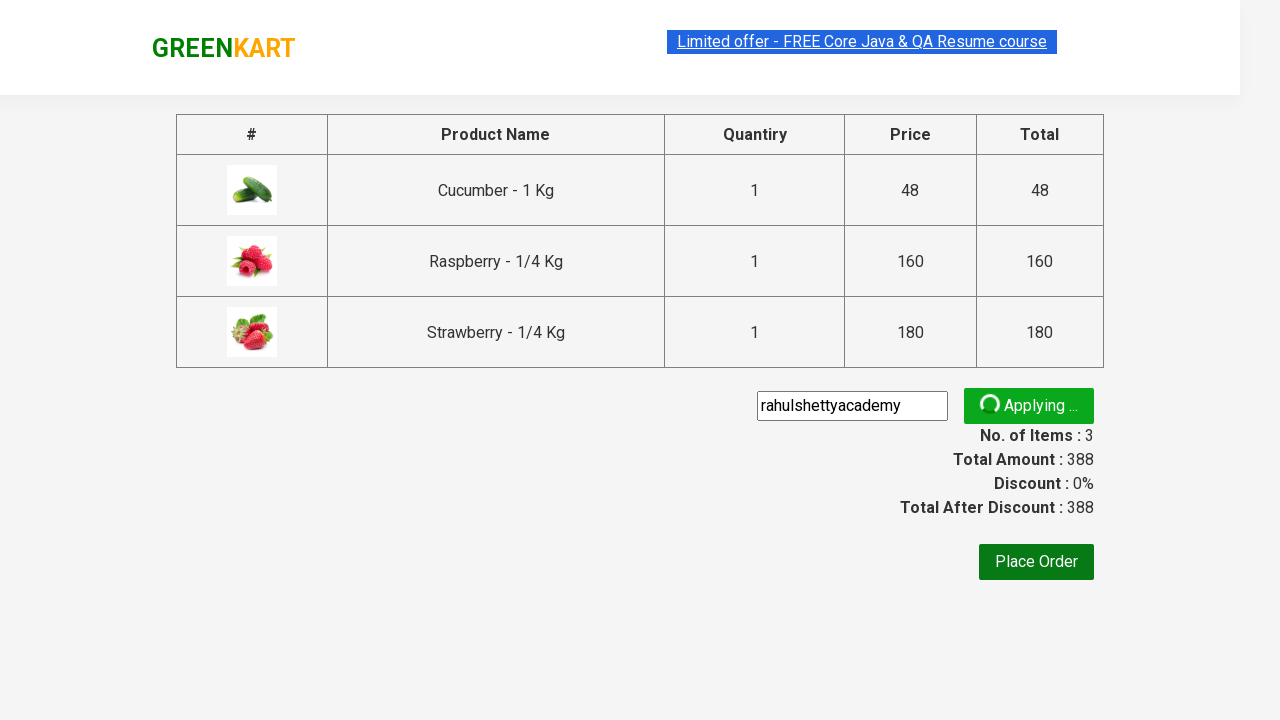

Promo code was applied successfully
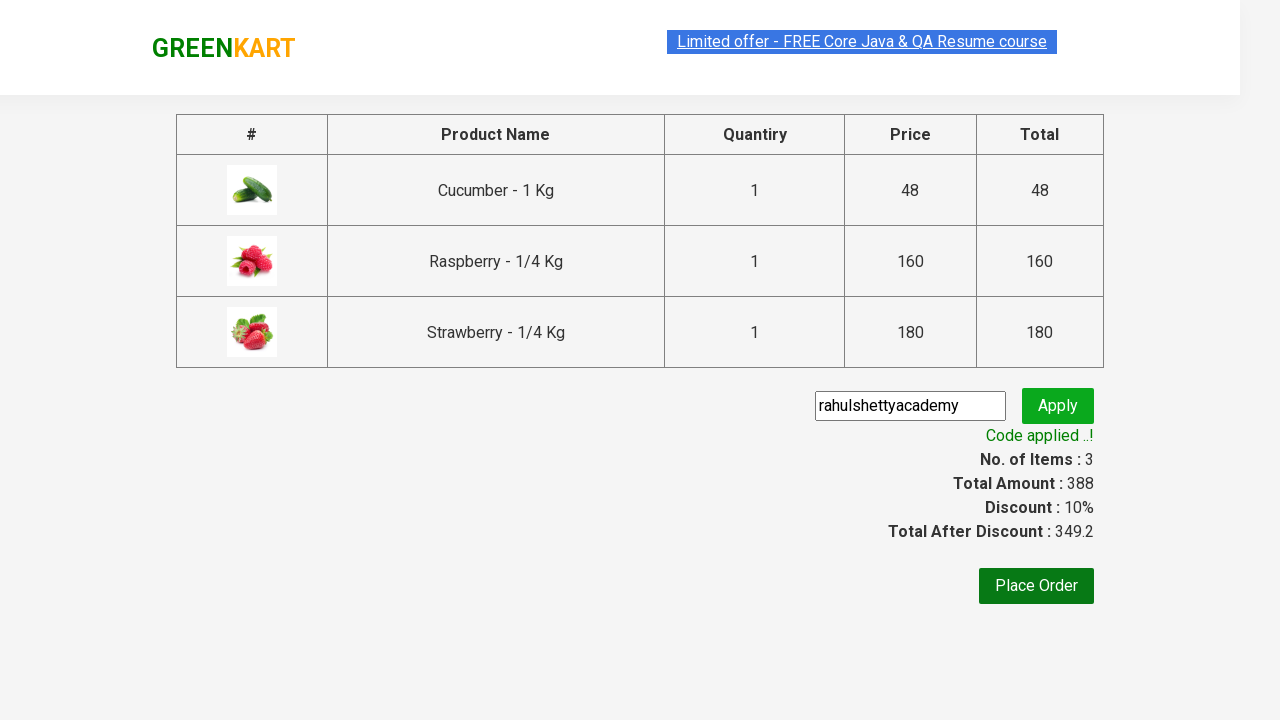

Retrieved discount amount: 349.2
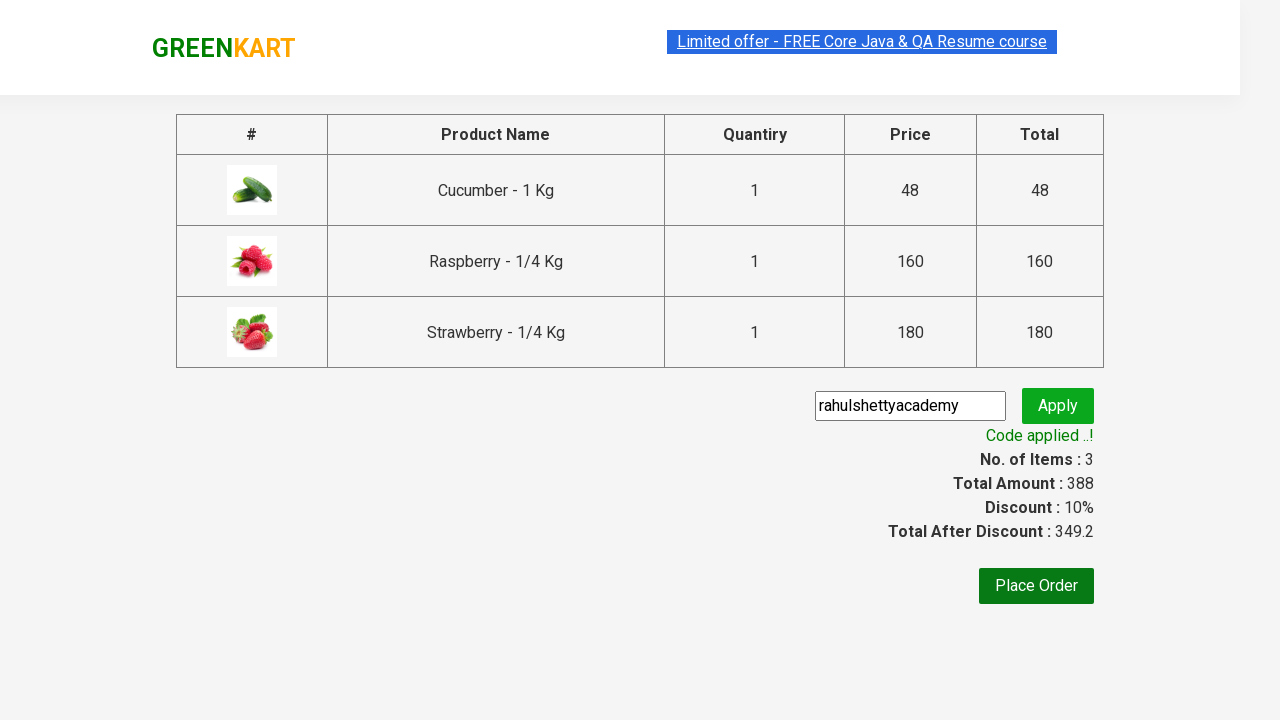

Verified sum of individual amounts (388) equals total amount (388)
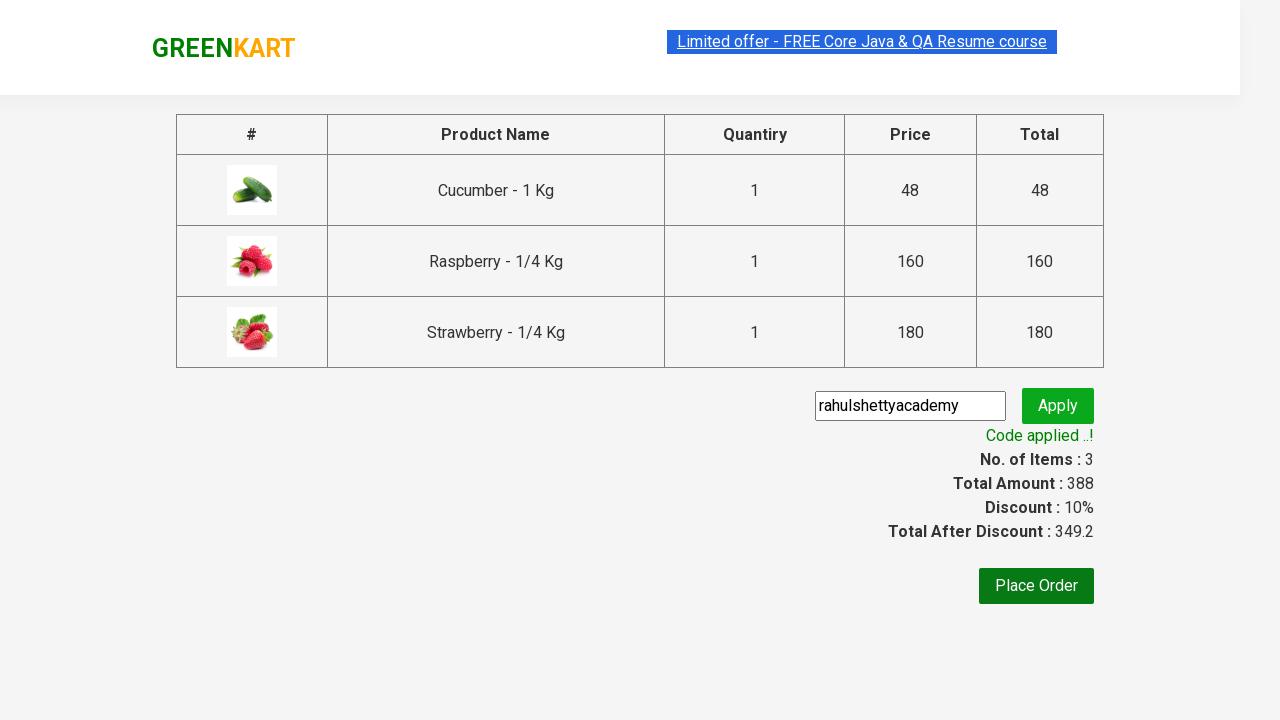

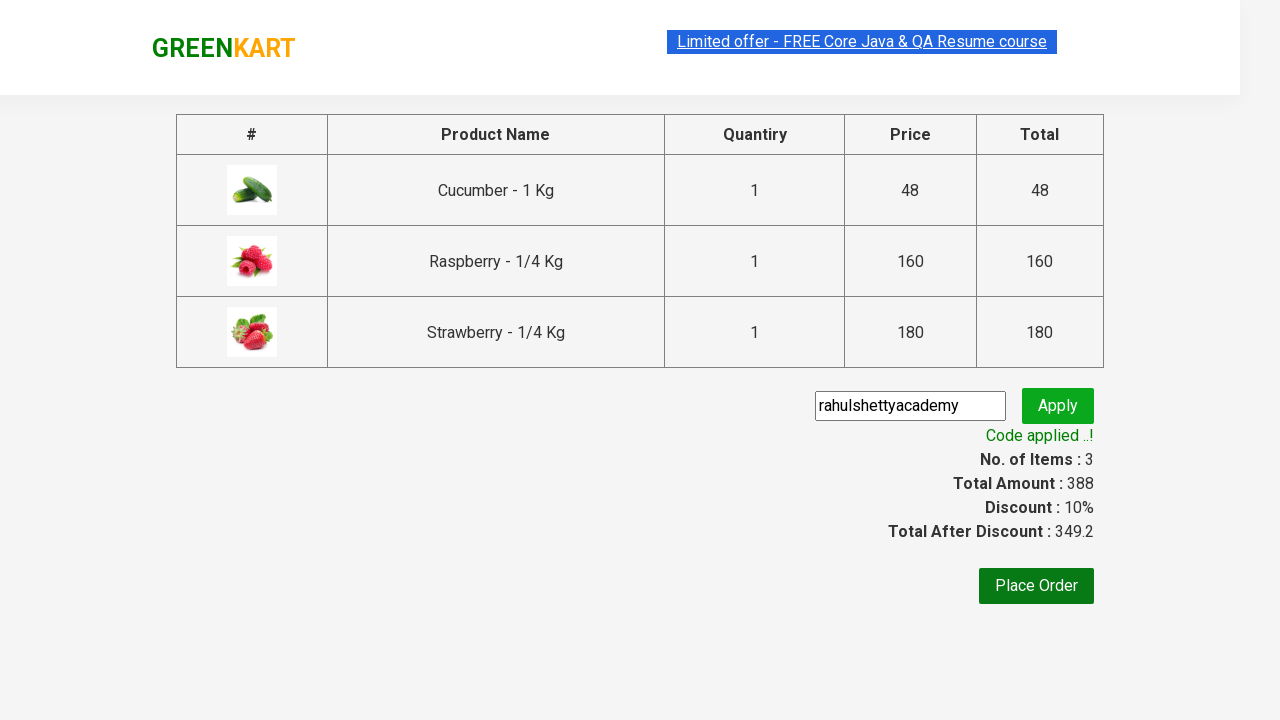